Tests navigation to the Register page by clicking the Register link twice

Starting URL: https://parabank.parasoft.com/parabank/index.htm

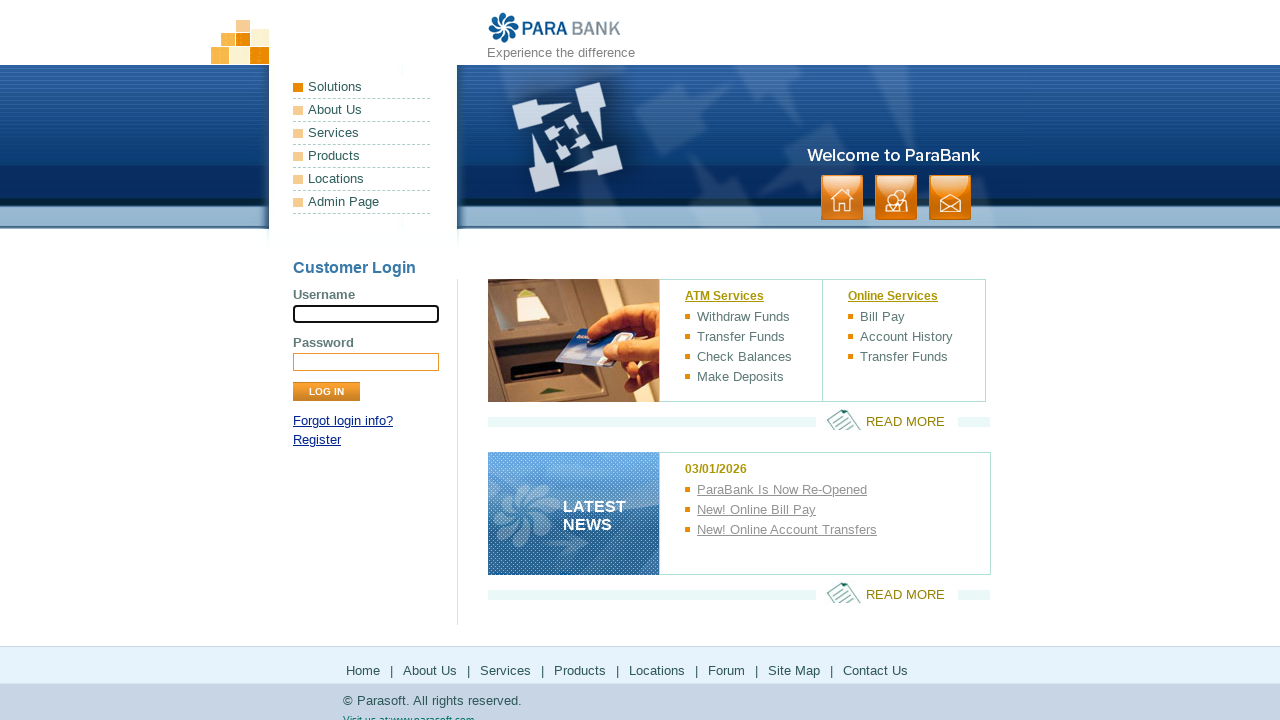

Navigated to ParaBank home page
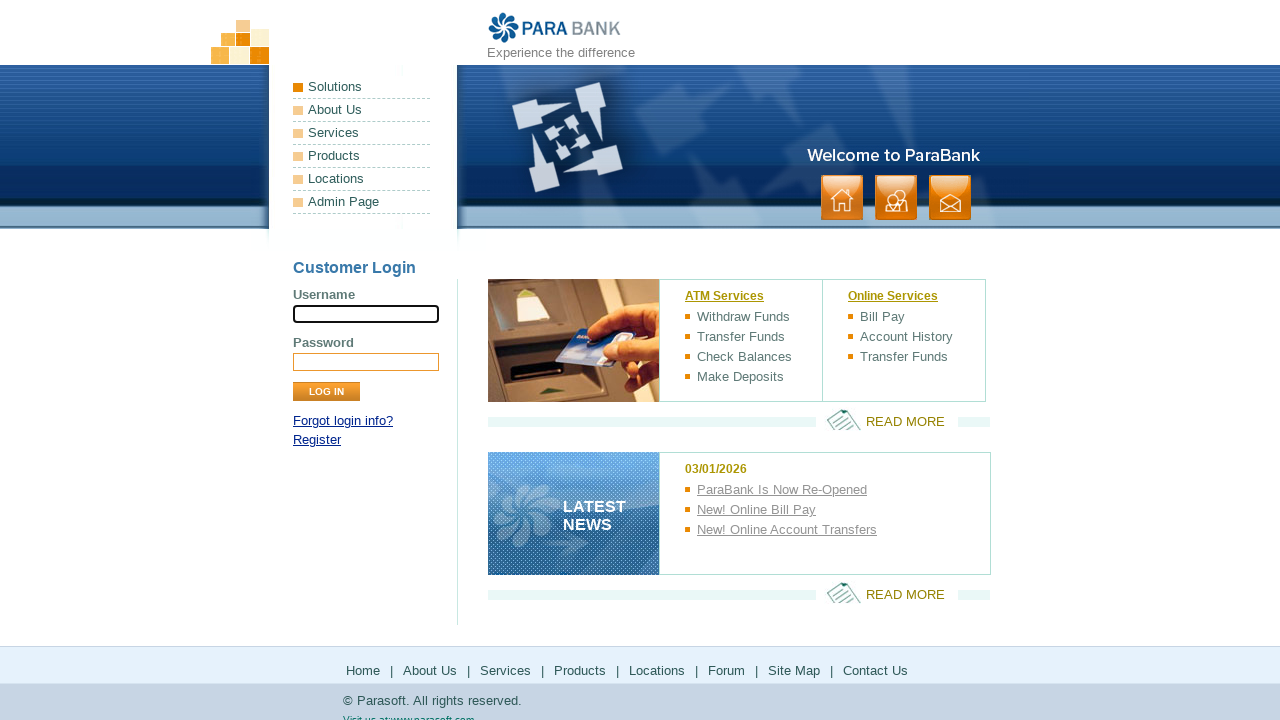

Clicked Register link (first click) at (317, 440) on text=Register
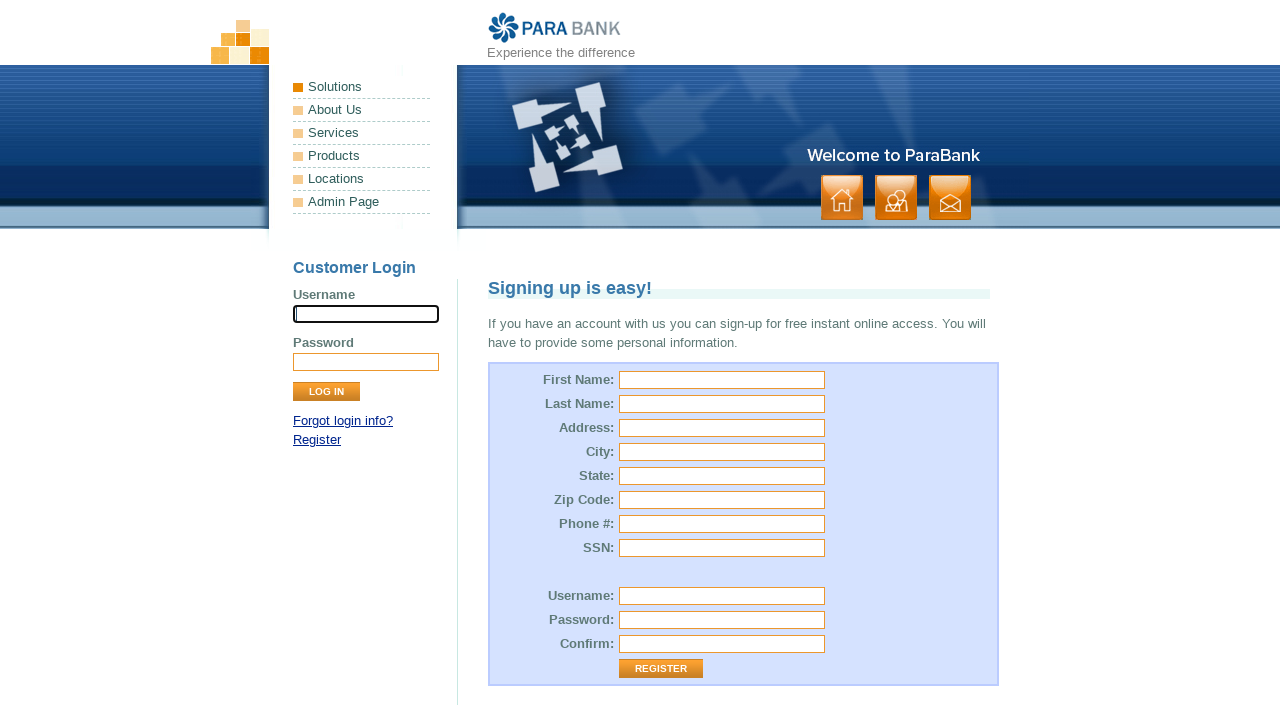

Waited 2 seconds
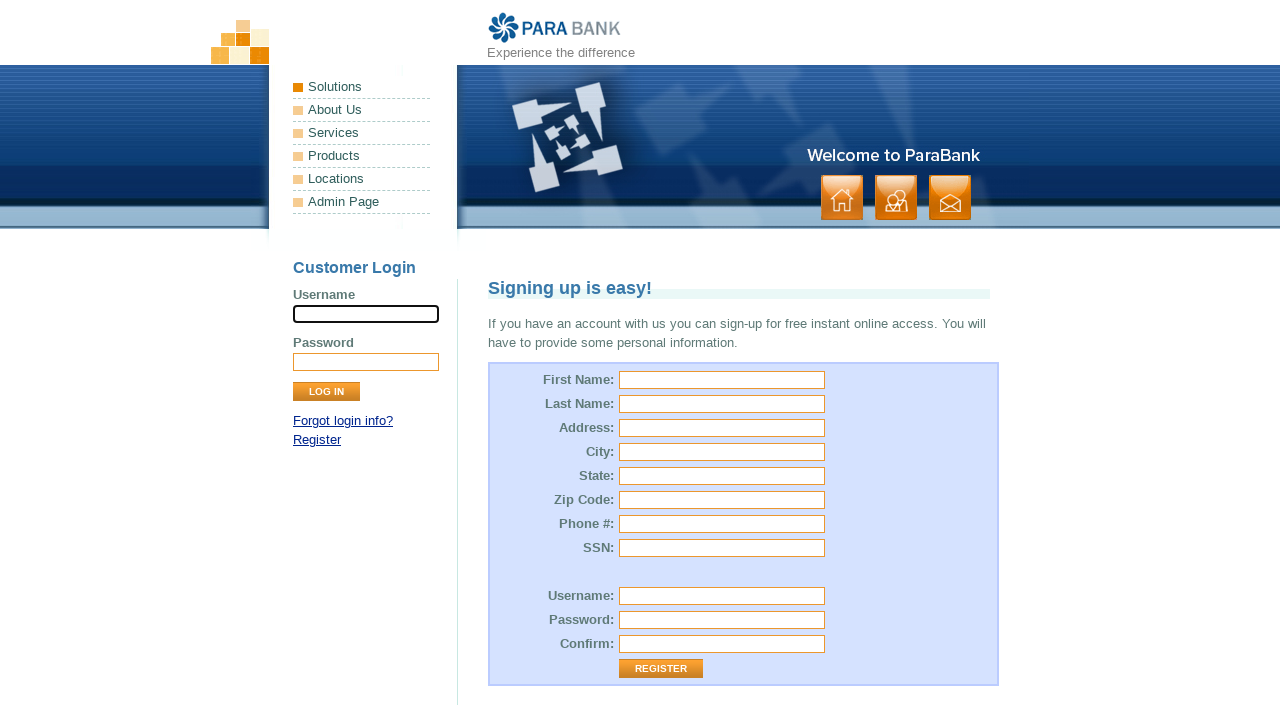

Clicked Register link (second click) at (317, 440) on text=Register
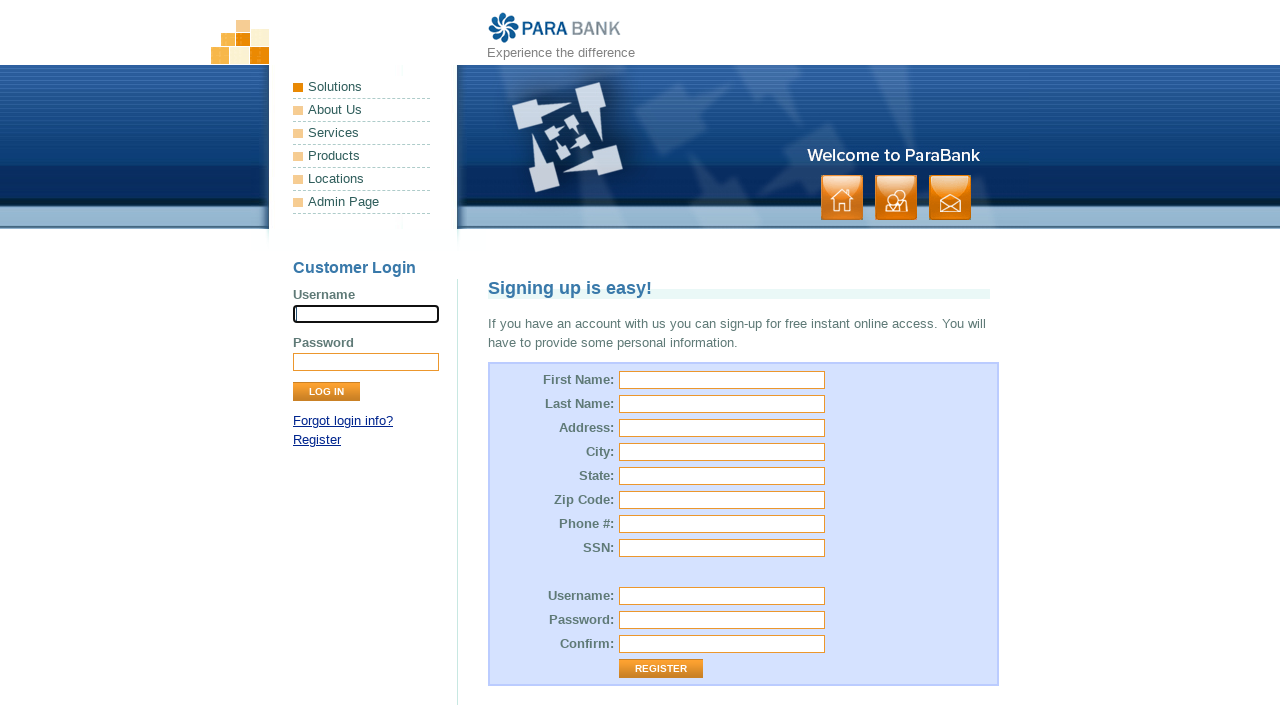

Verified navigation to register page at https://parabank.parasoft.com/parabank/register.htm
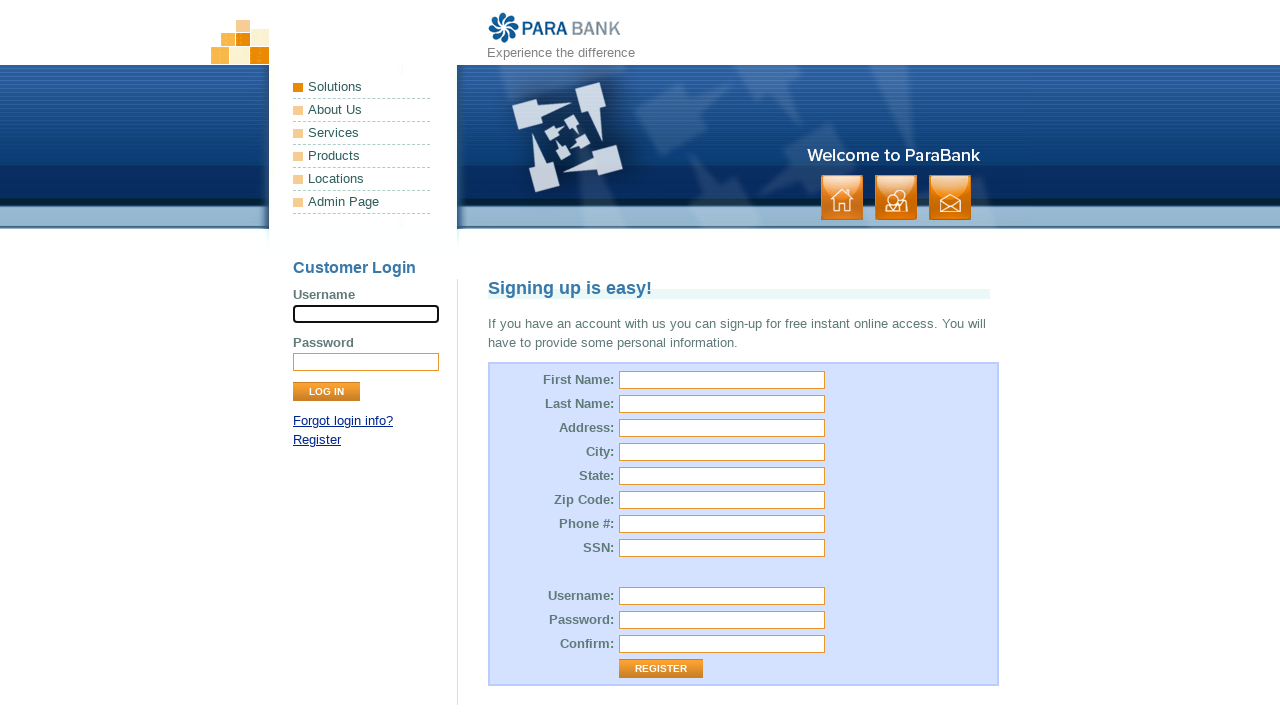

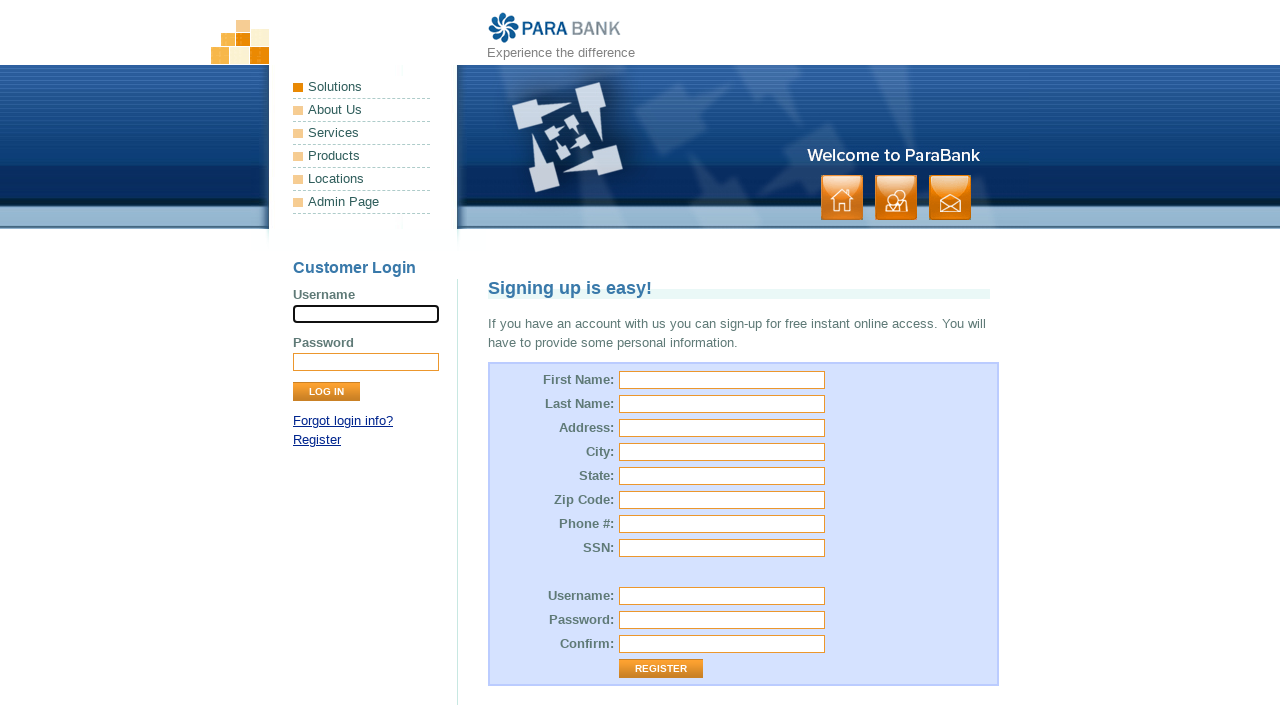